Tests various UI elements on a demo page including slider interaction, dropdown selection, checkbox toggling, radio button selection, and link clicking.

Starting URL: https://seleniumbase.io/demo_page

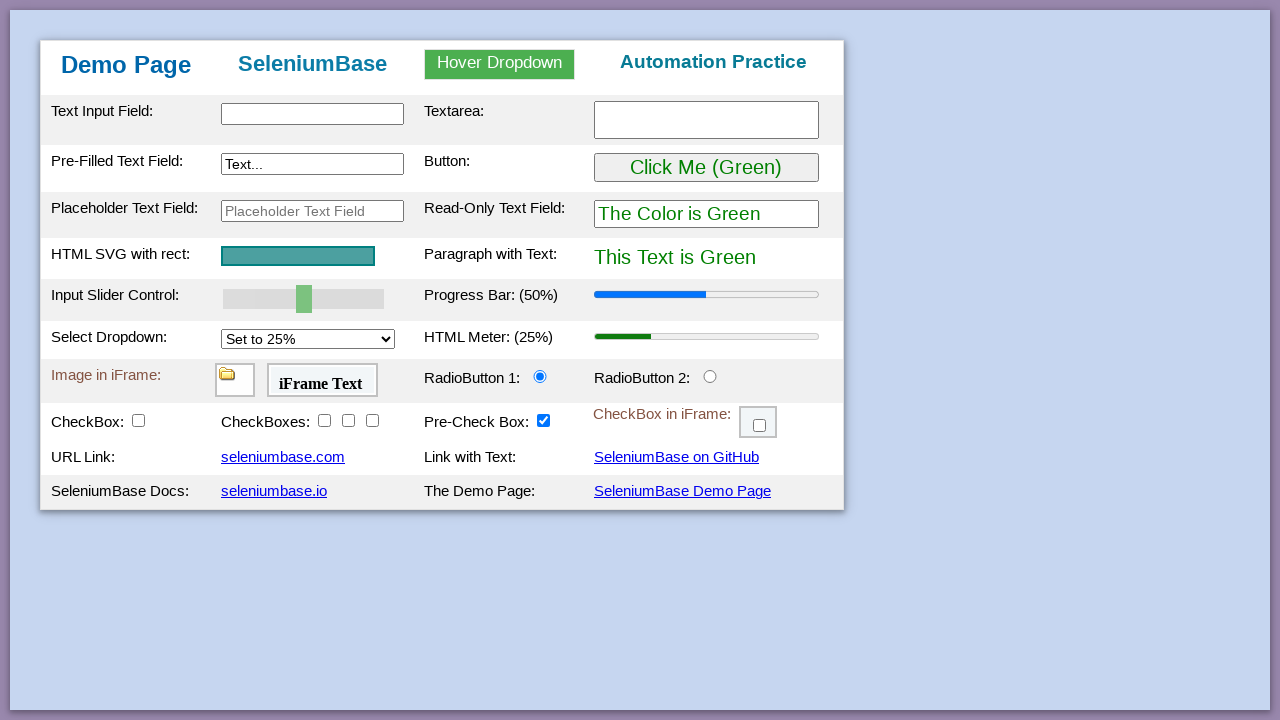

Moved mouse to center of slider element at (304, 299)
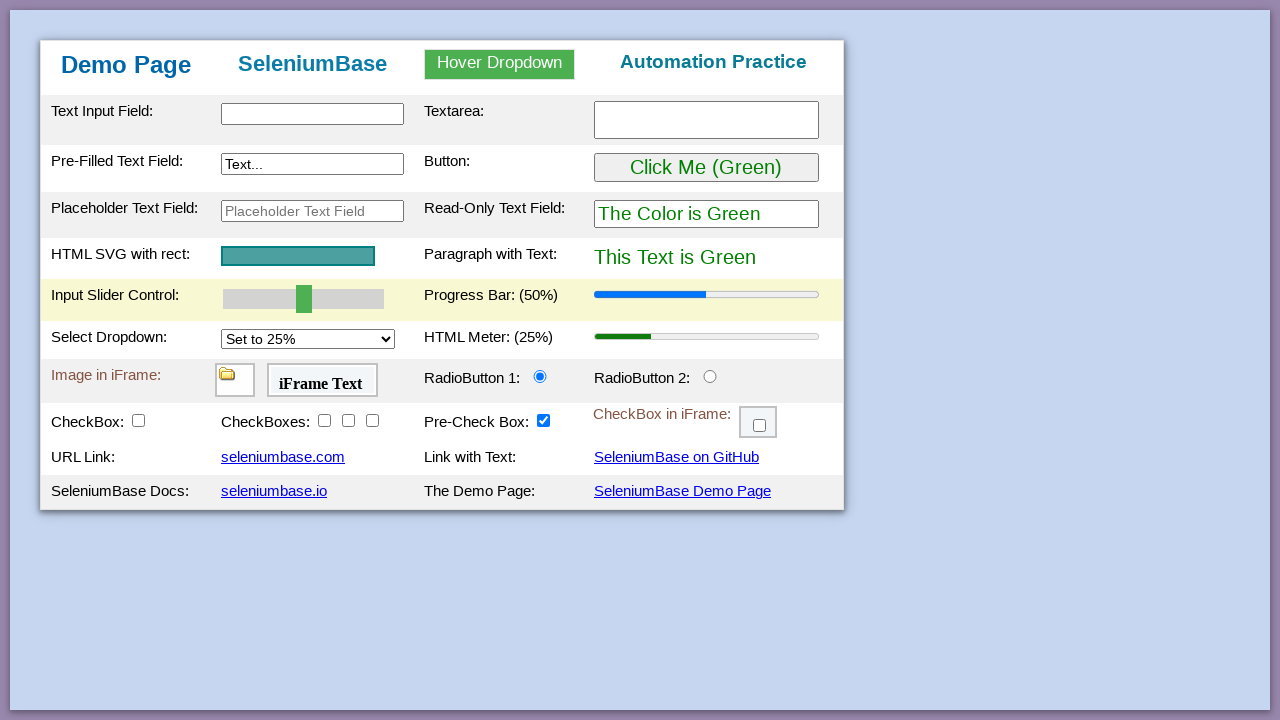

Pressed mouse button down on slider at (304, 299)
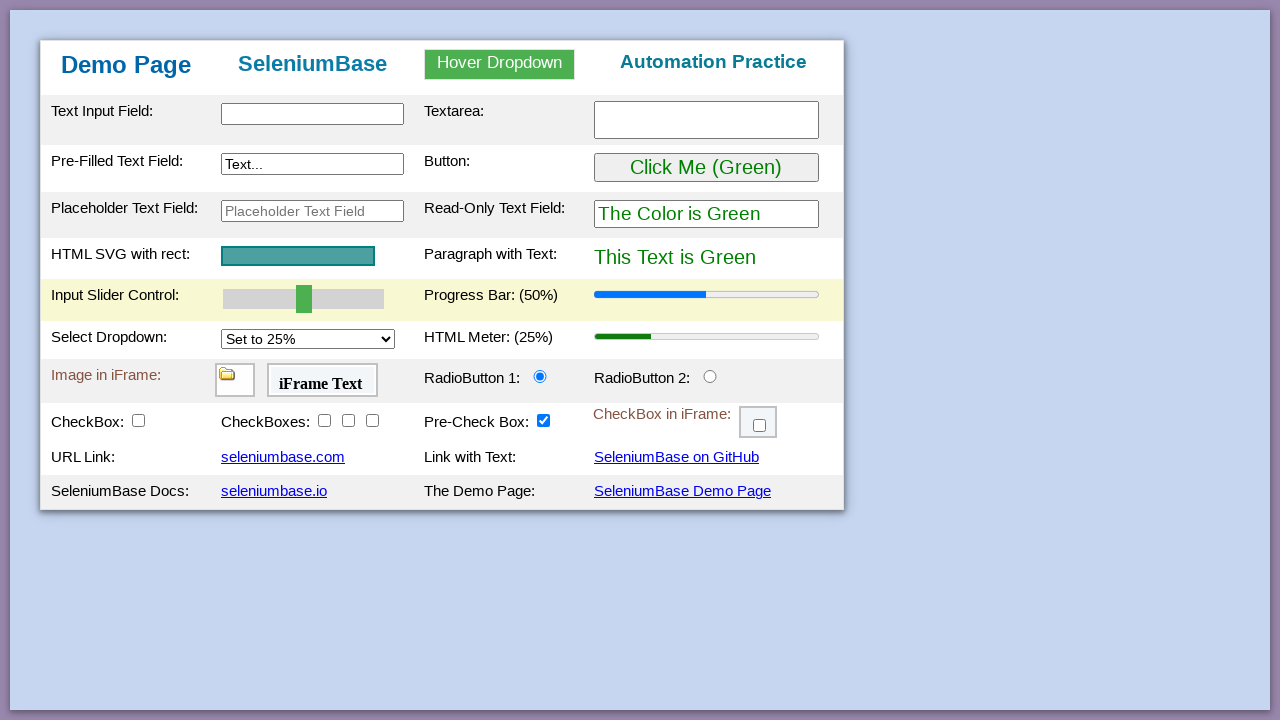

Released mouse button to complete slider drag at (304, 299)
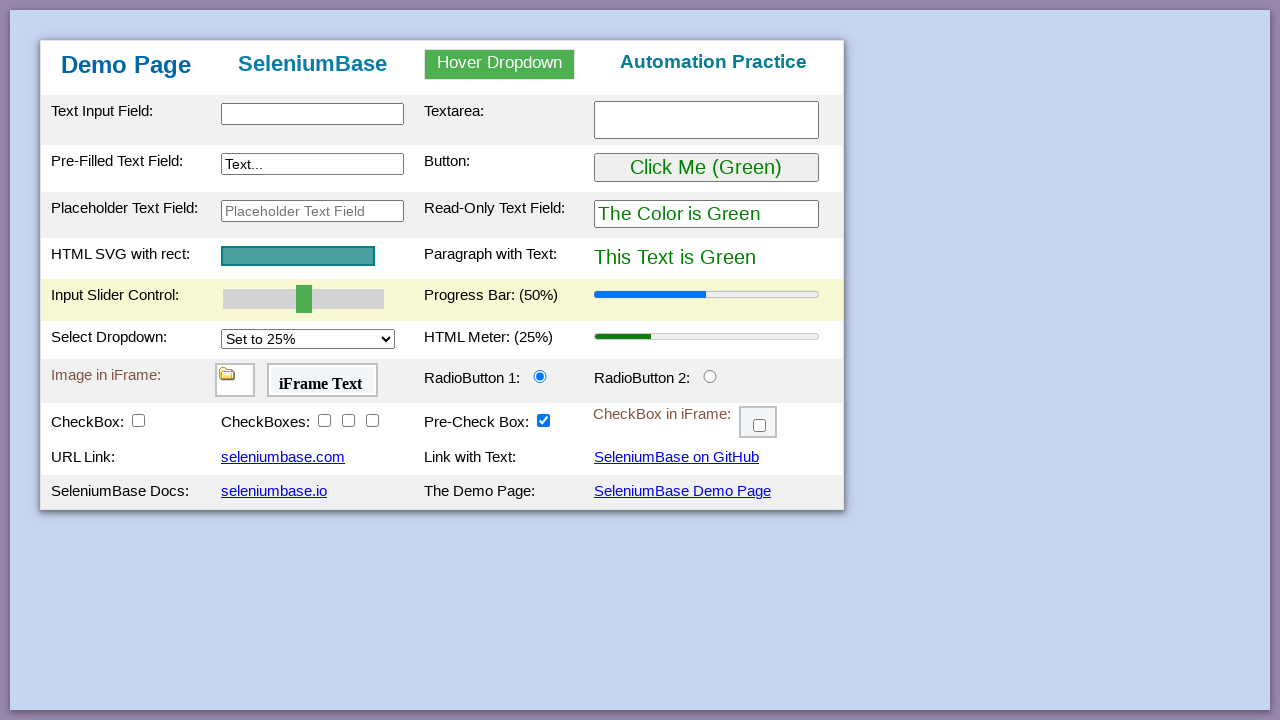

Filled slider input with value 100 on #mySlider
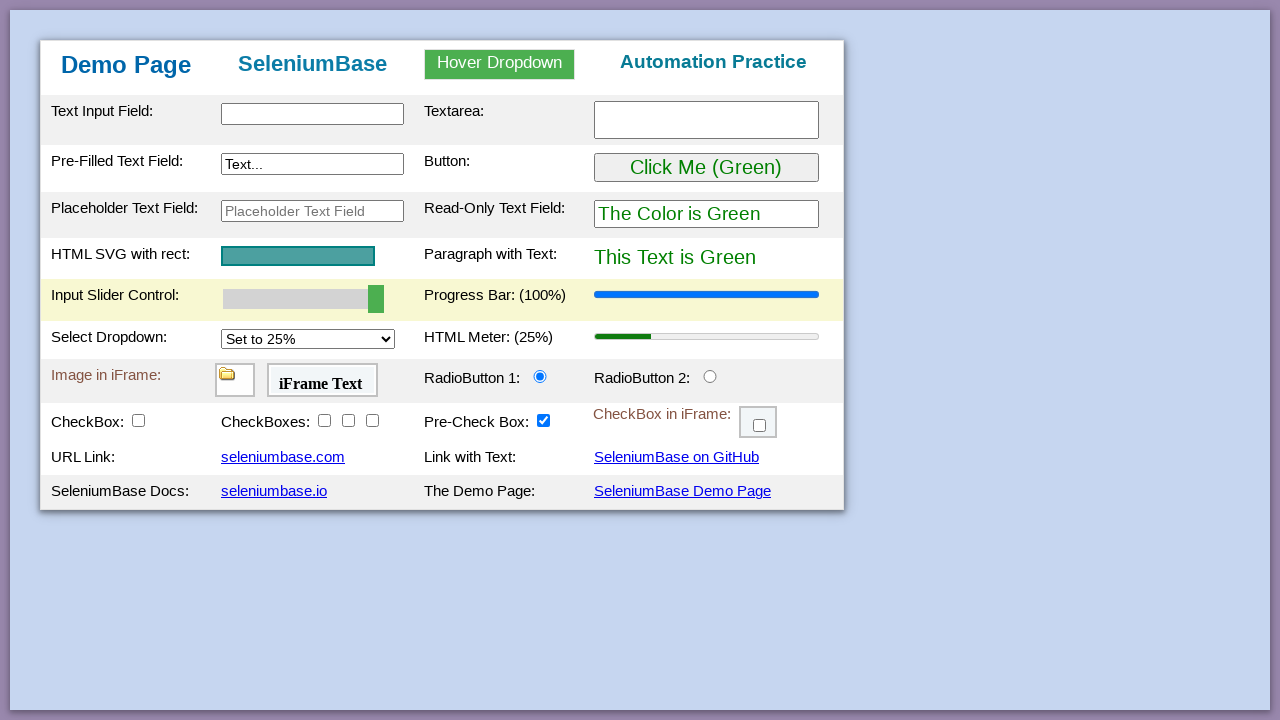

Clicked on slider element at (304, 299) on #mySlider
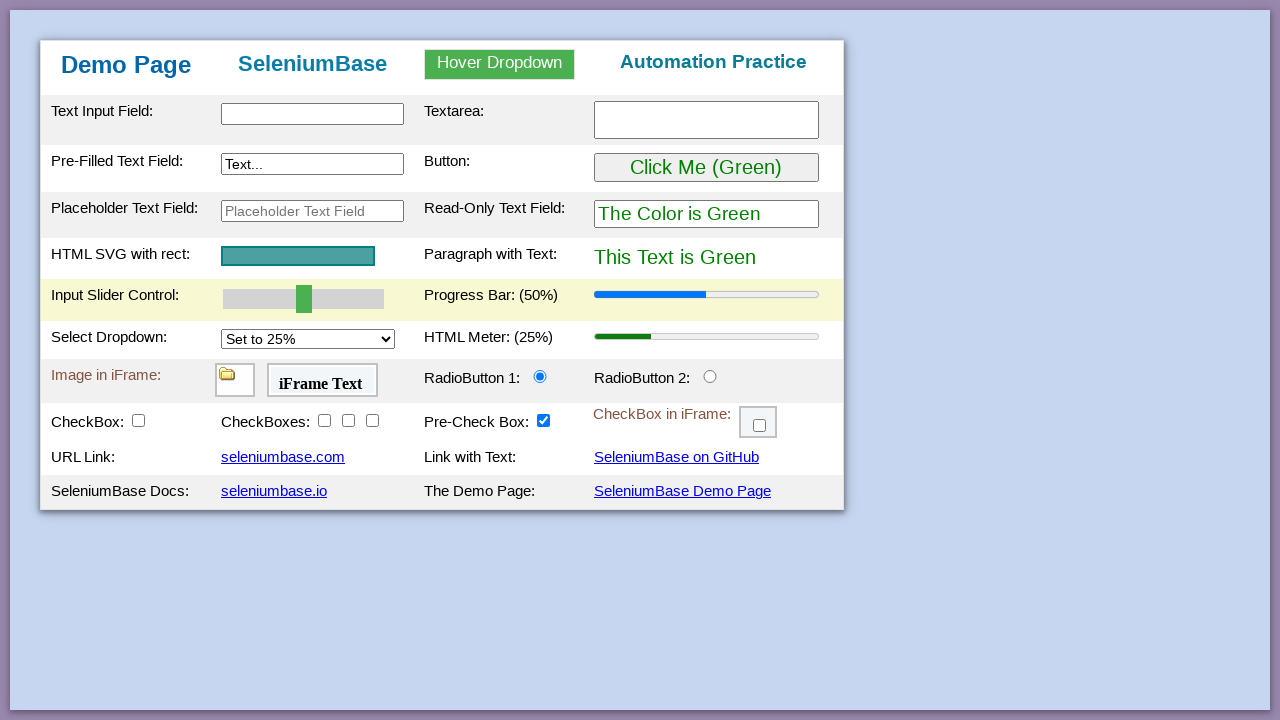

Clicked on dropdown to open options at (308, 339) on #mySelect
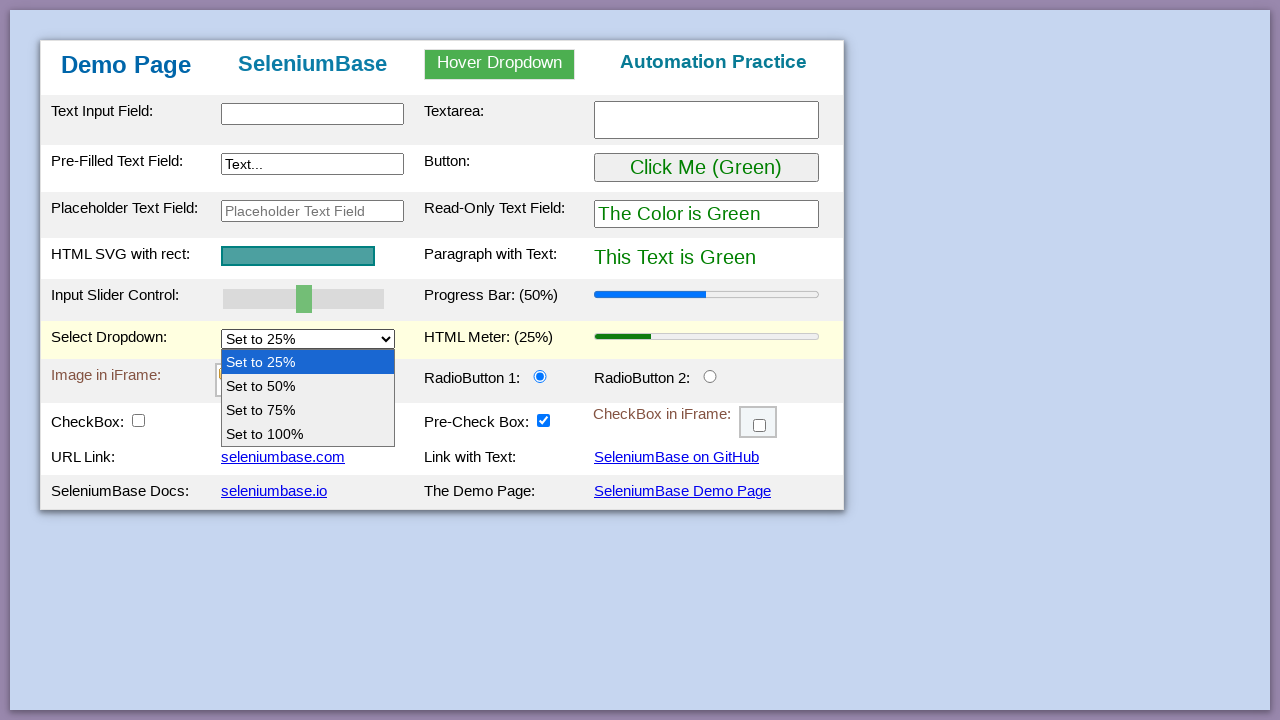

Selected 'Set to 100%' option from dropdown on #mySelect
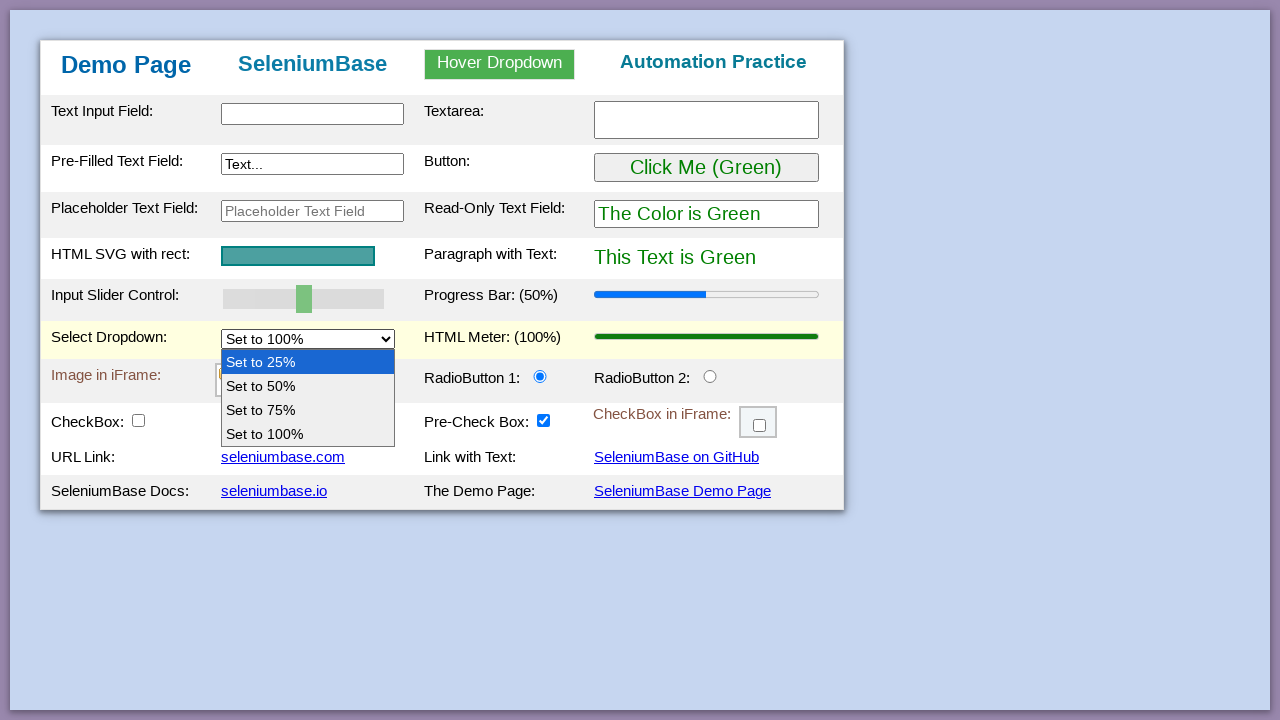

Clicked on SVG rectangle element at (298, 256) on #svgRect
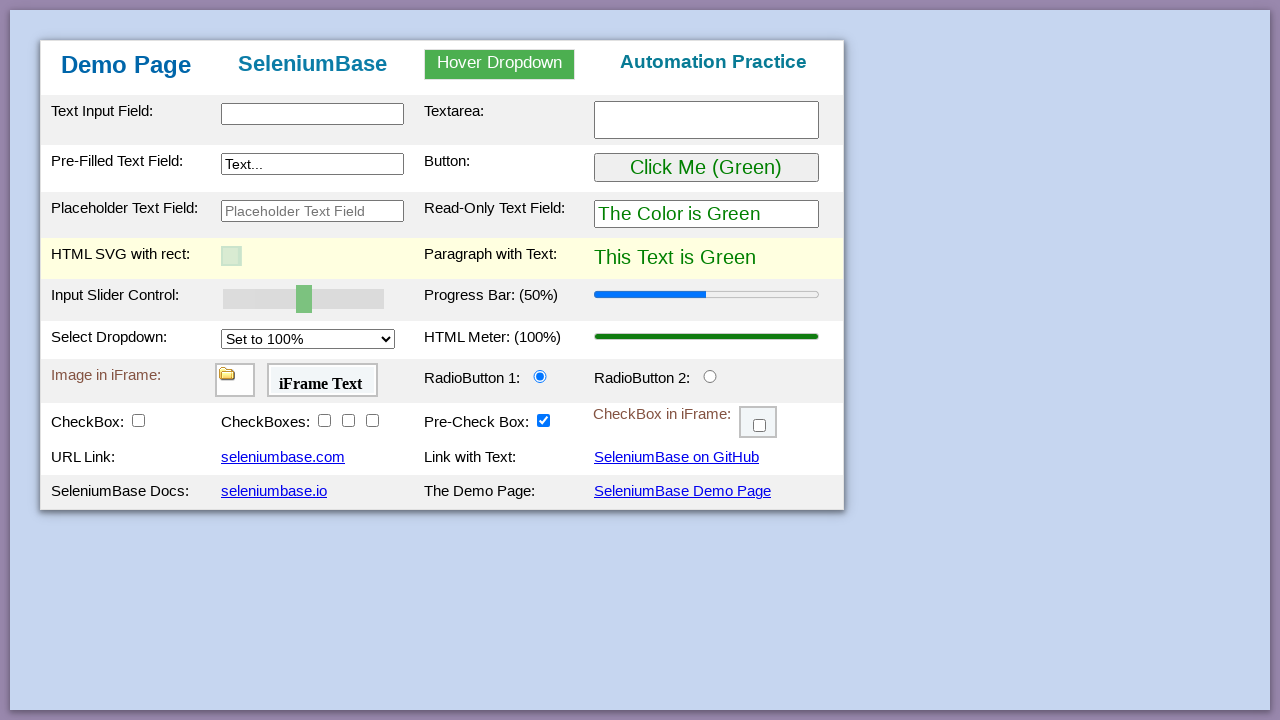

Toggled checkbox 4 at (372, 420) on #checkBox4
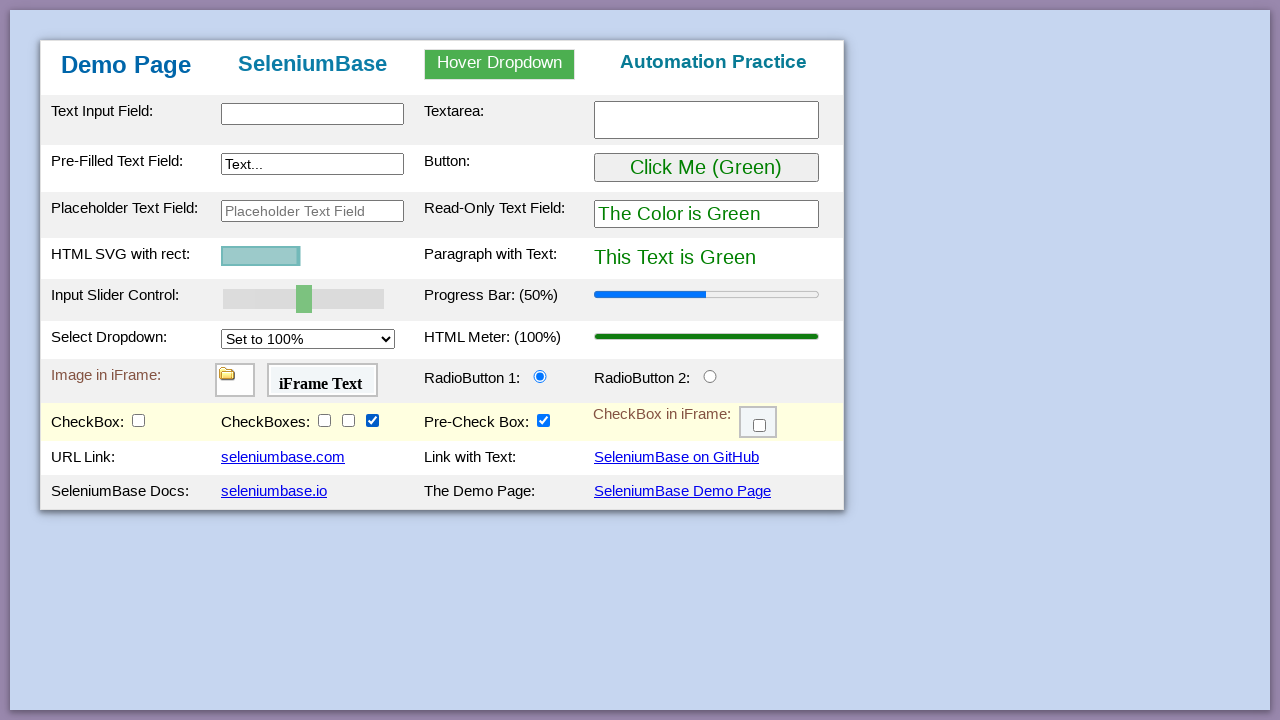

Toggled checkbox 3 at (348, 420) on #checkBox3
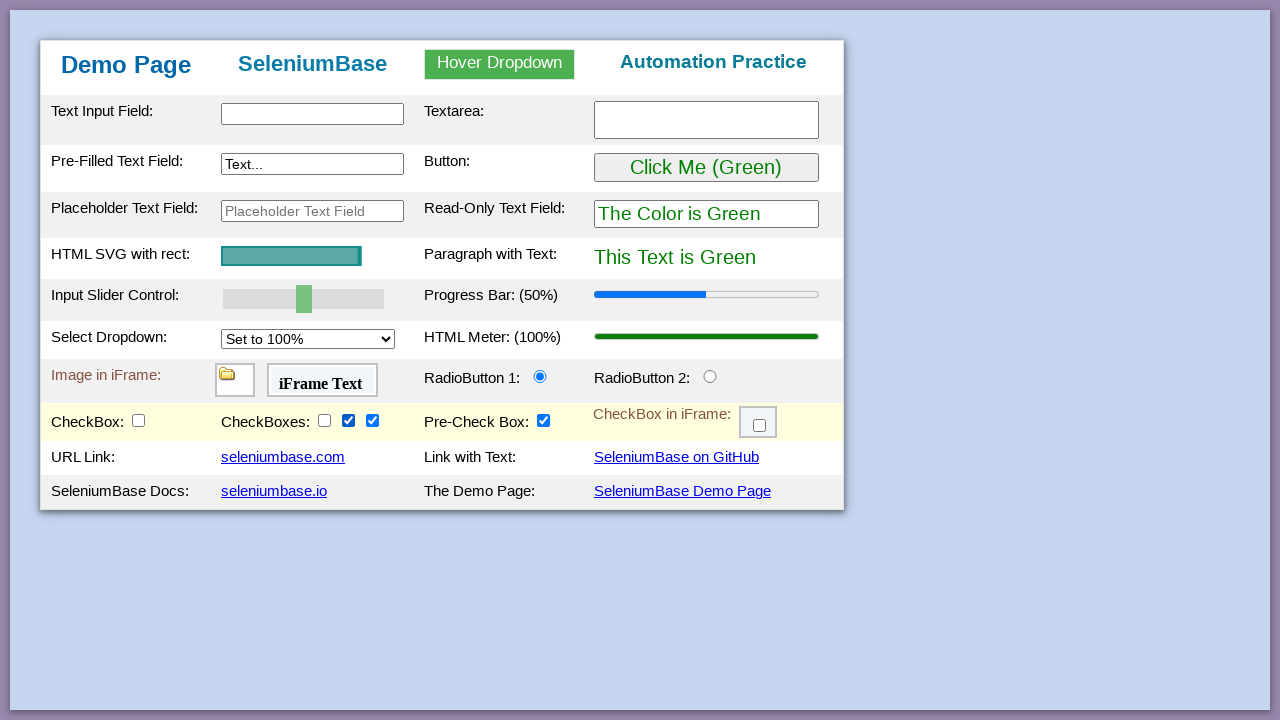

Toggled checkbox 2 at (324, 420) on #checkBox2
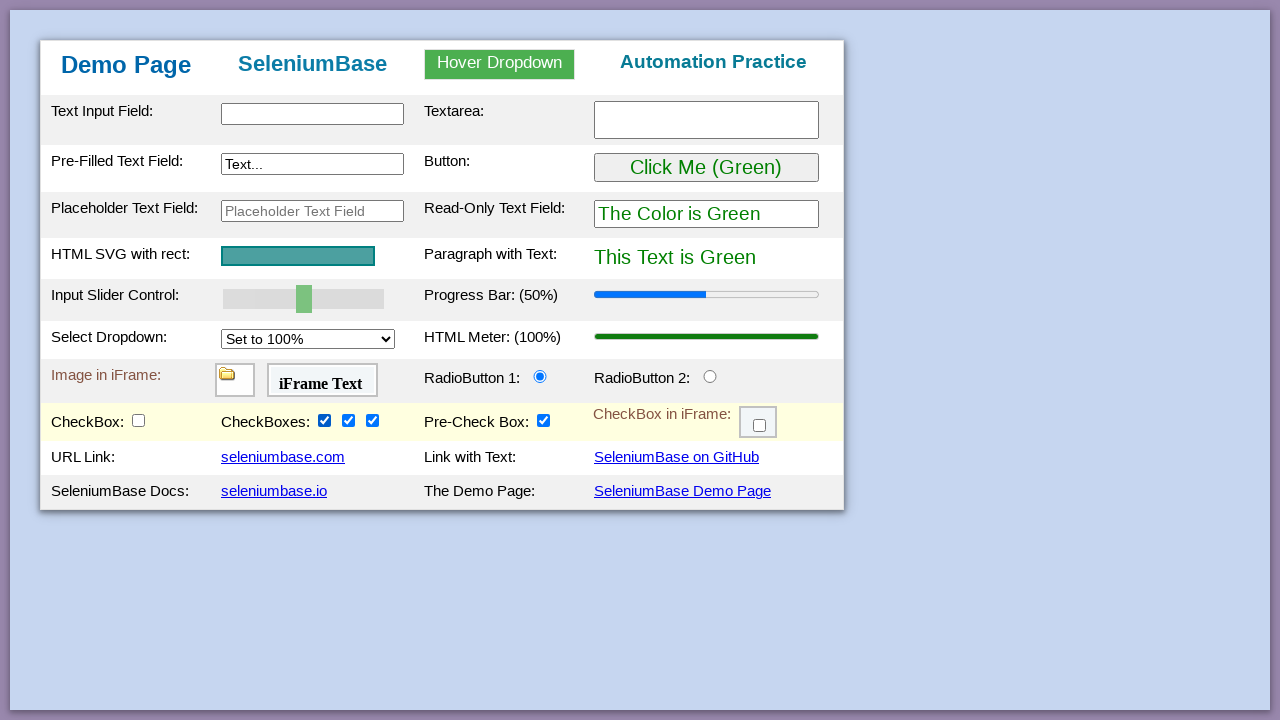

Clicked on table row 9, cell 1 at (126, 422) on tr:nth-child(9) > td:nth-child(1)
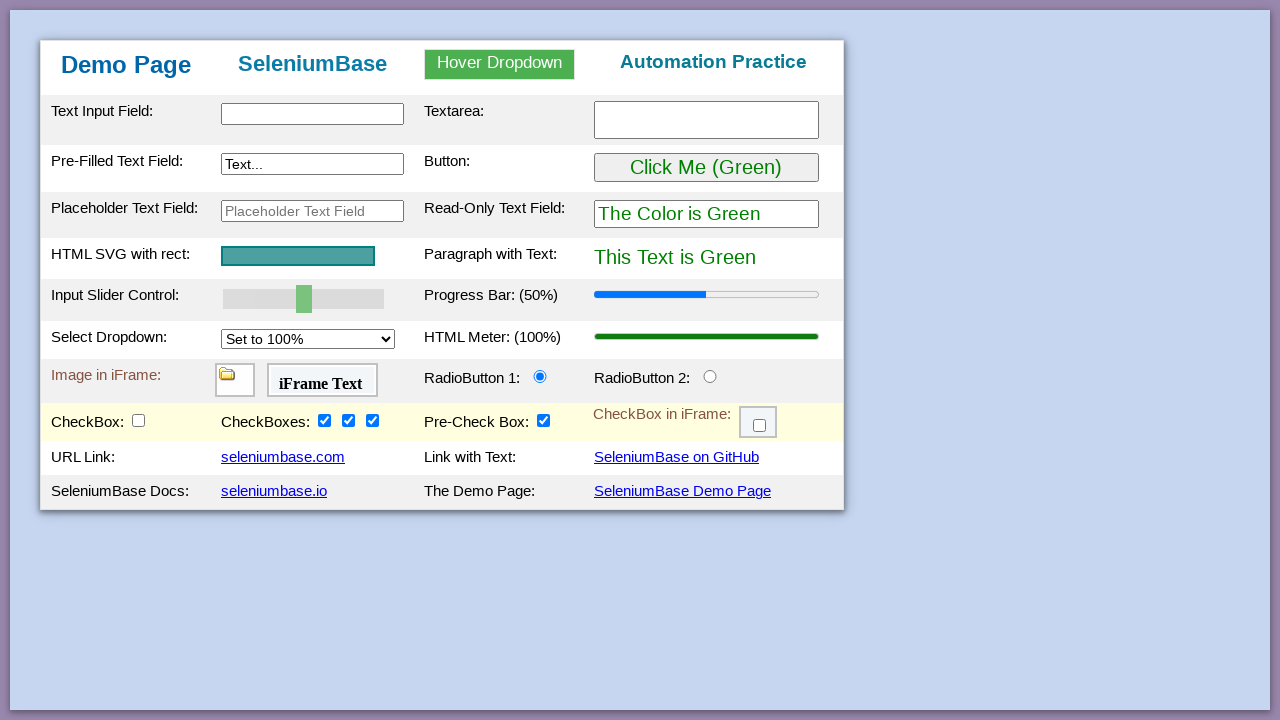

Toggled checkbox 1 at (138, 420) on #checkBox1
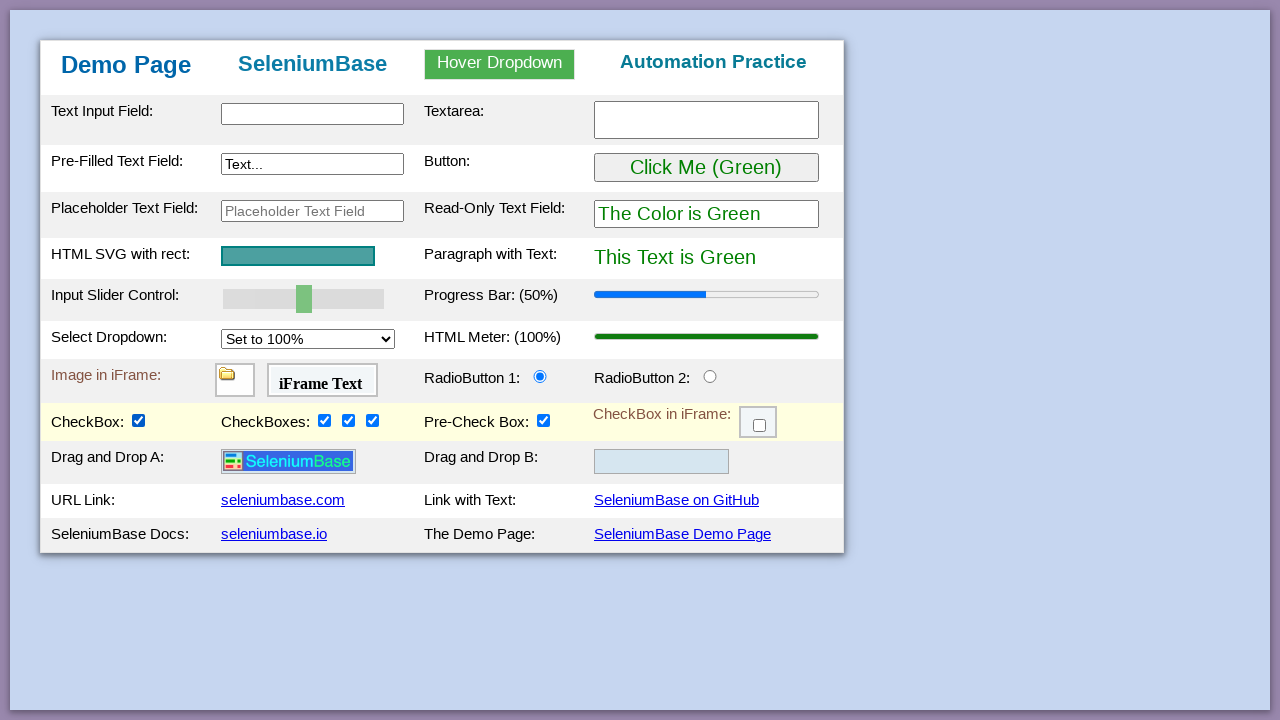

Clicked on drop2 element at (662, 462) on #drop2
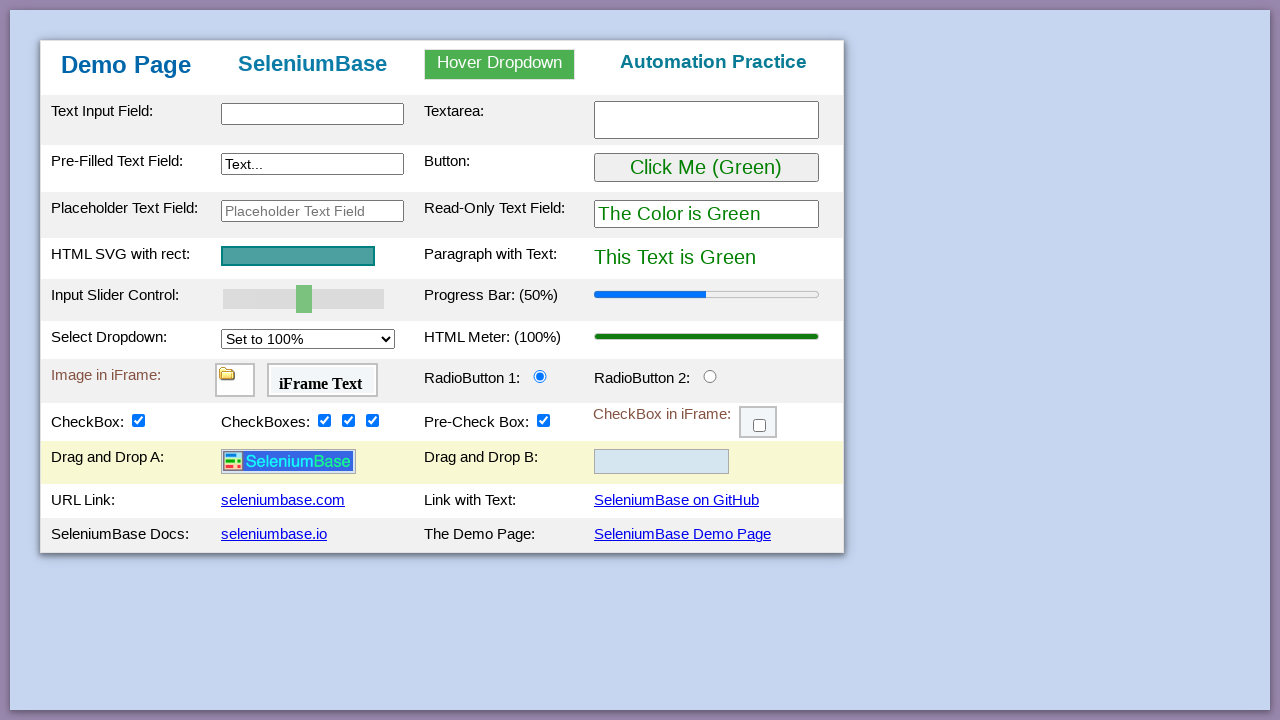

Selected radio button 2 at (710, 376) on #radioButton2
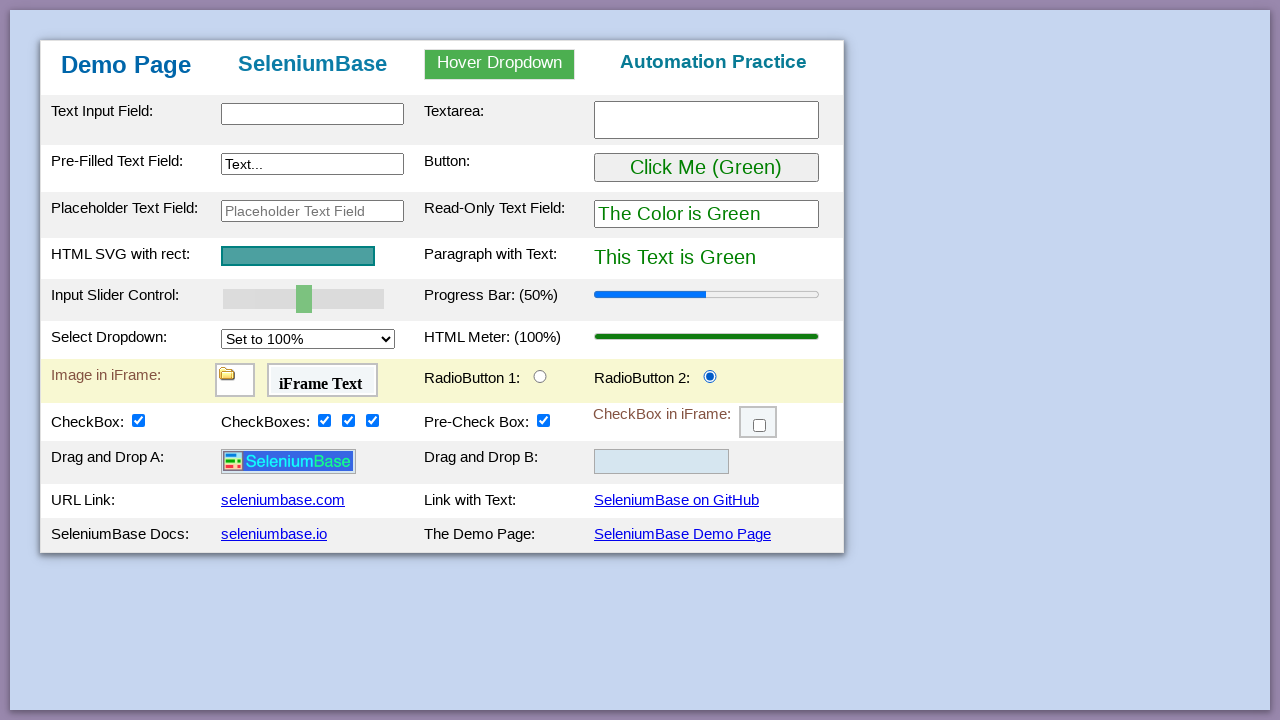

Clicked on link element at (283, 500) on #myLink1
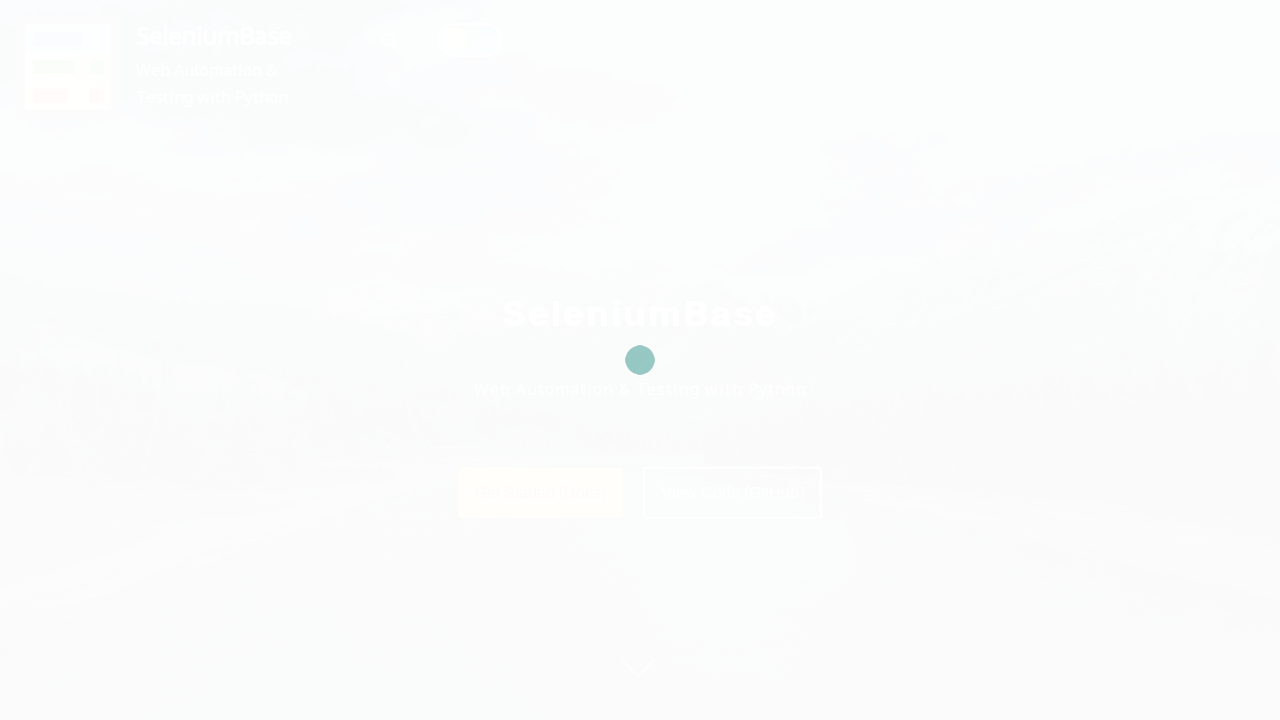

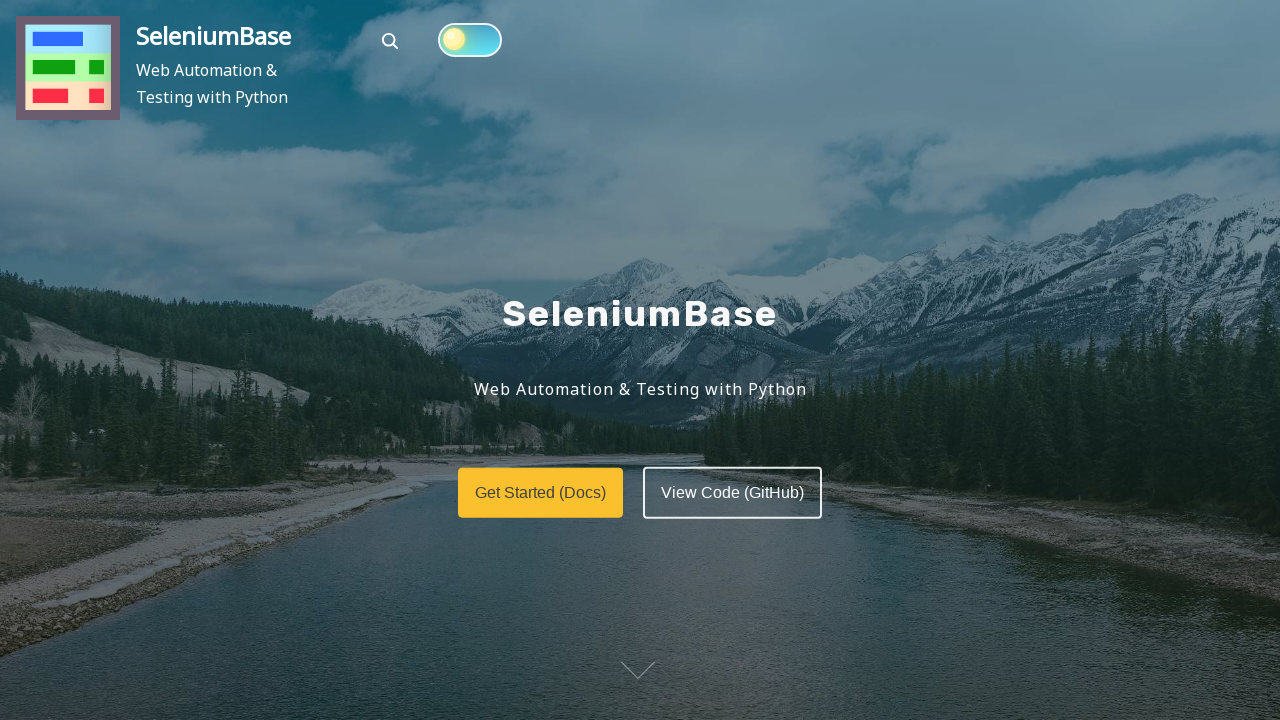